Tests scrollbar functionality by navigating to the scrollbars page and clicking the hiding button element

Starting URL: http://www.uitestingplayground.com/scrollbars

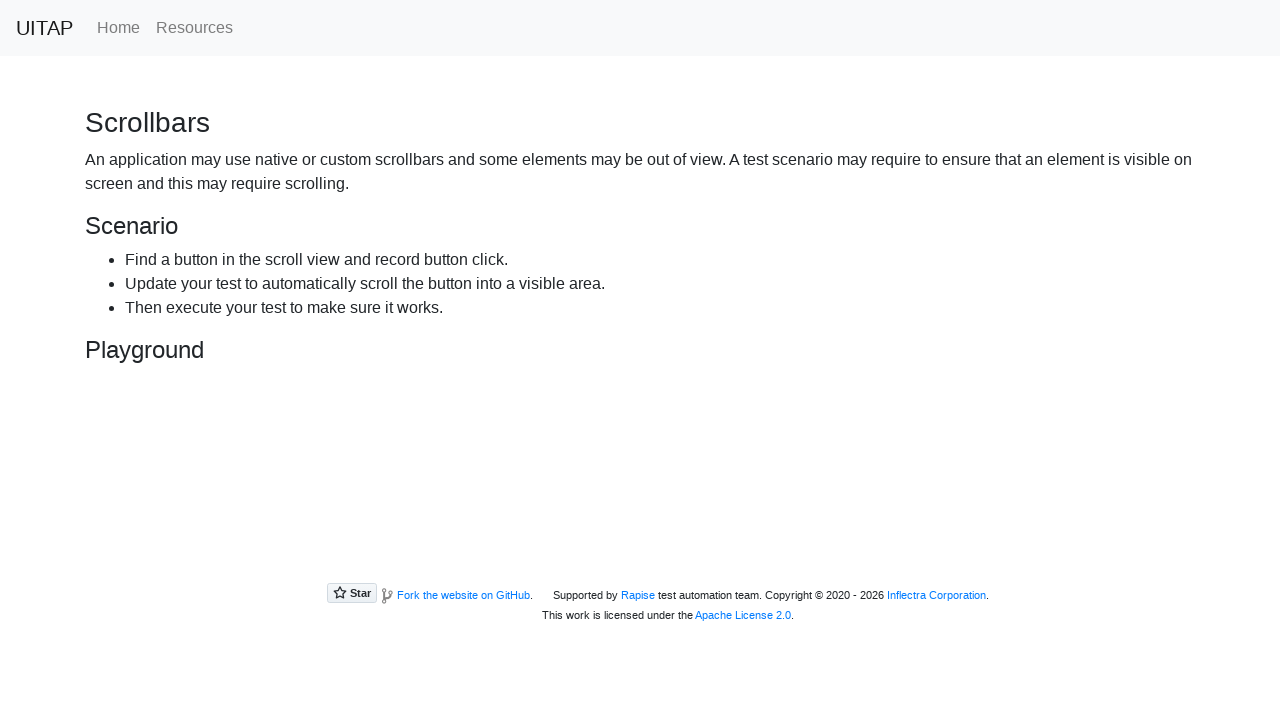

Navigated to scrollbars test page
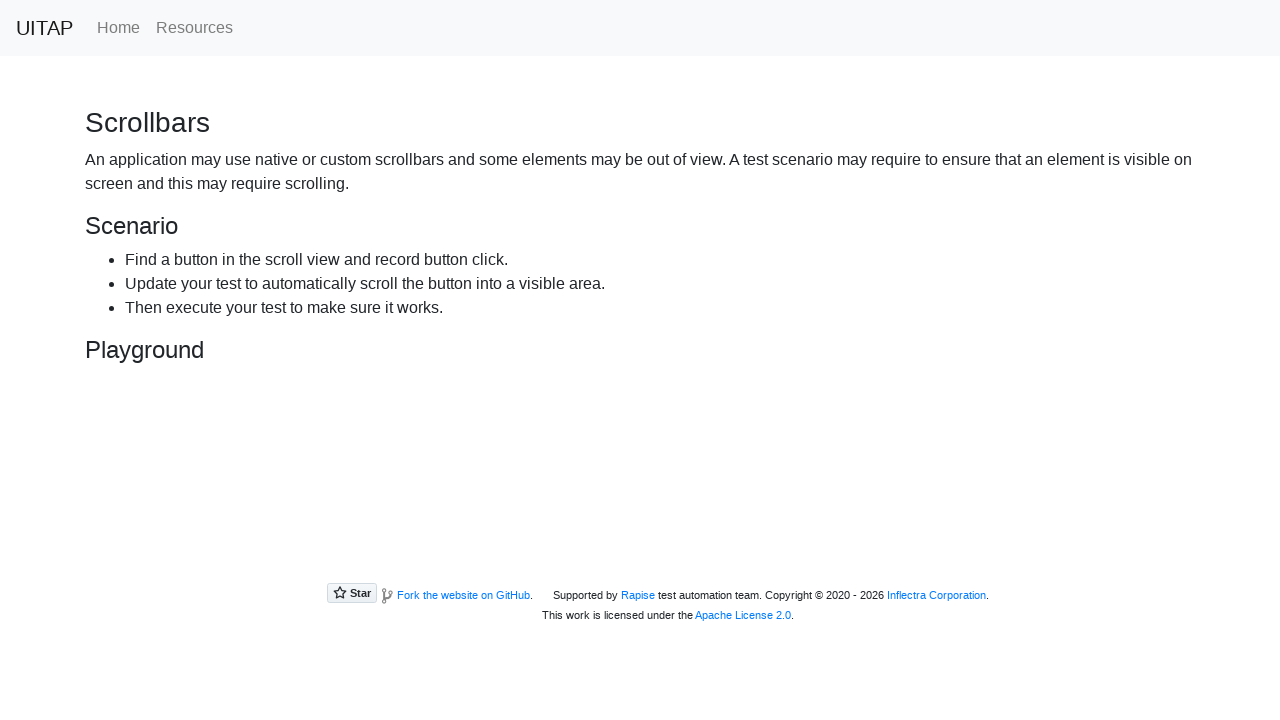

Clicked the hiding button element at (234, 448) on #hidingButton
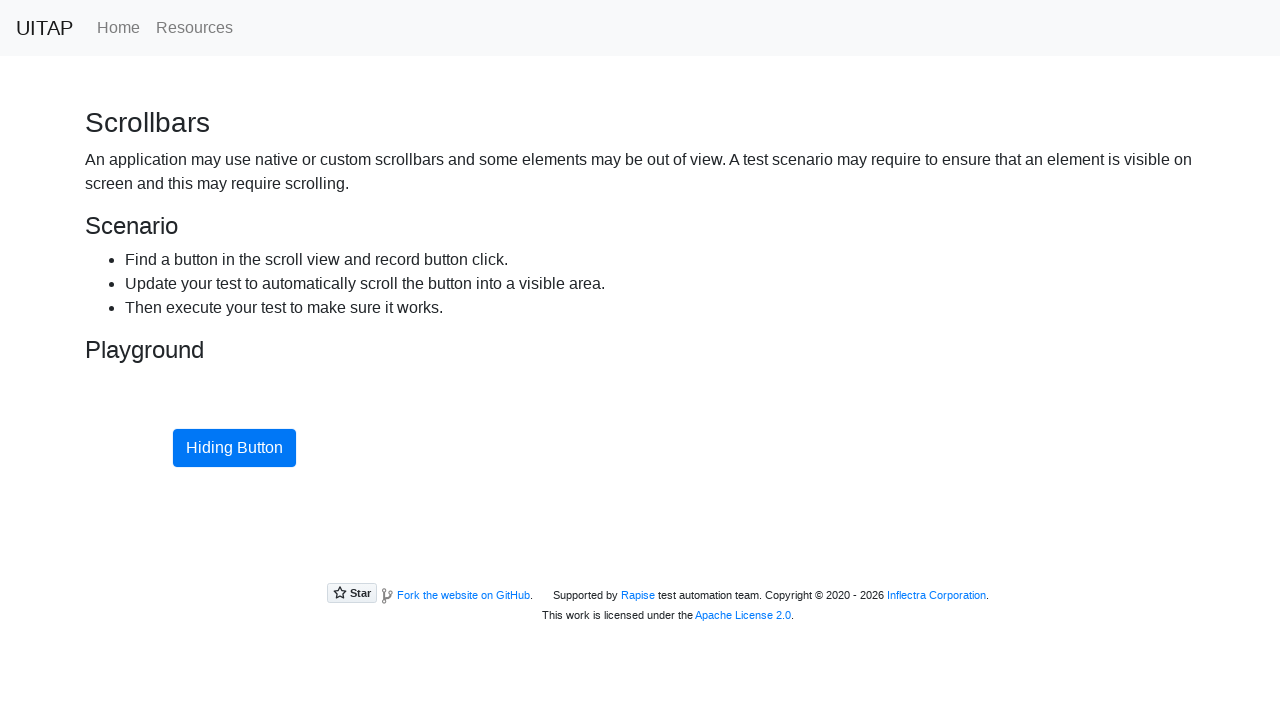

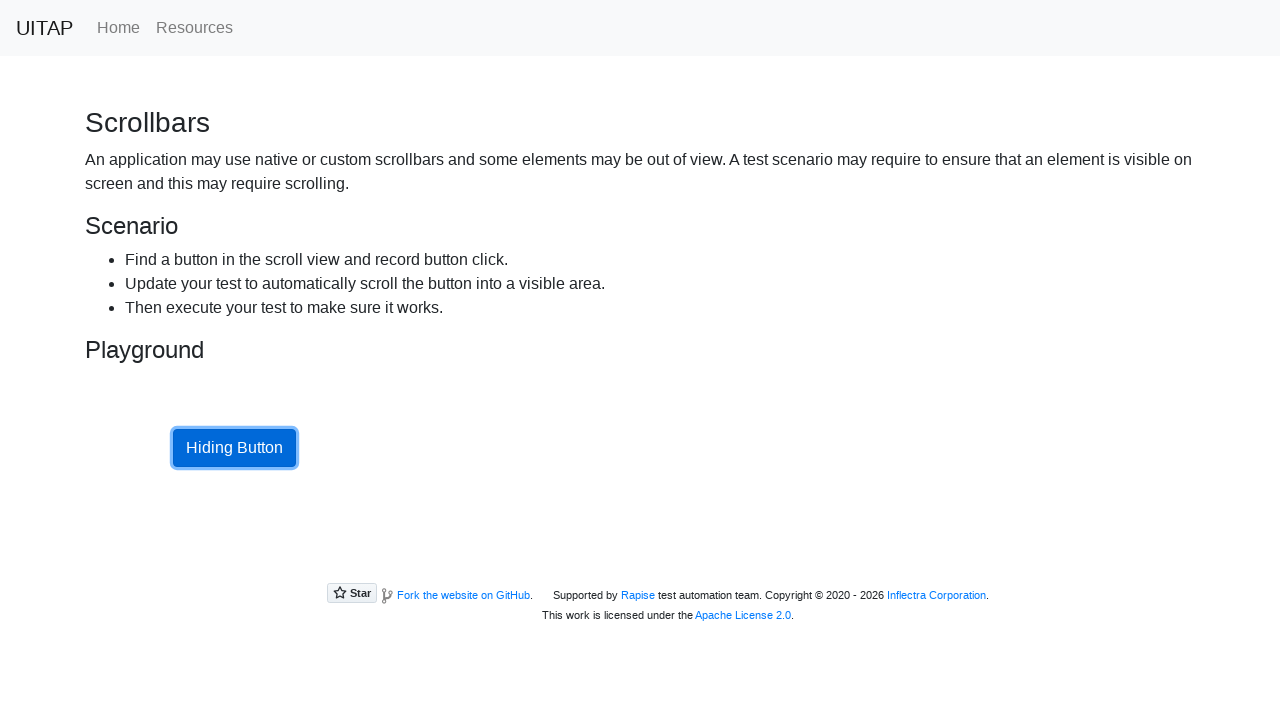